Tests keyboard input functionality by sending the ENTER key to an input field and verifying the result message

Starting URL: https://the-internet.herokuapp.com/key_presses

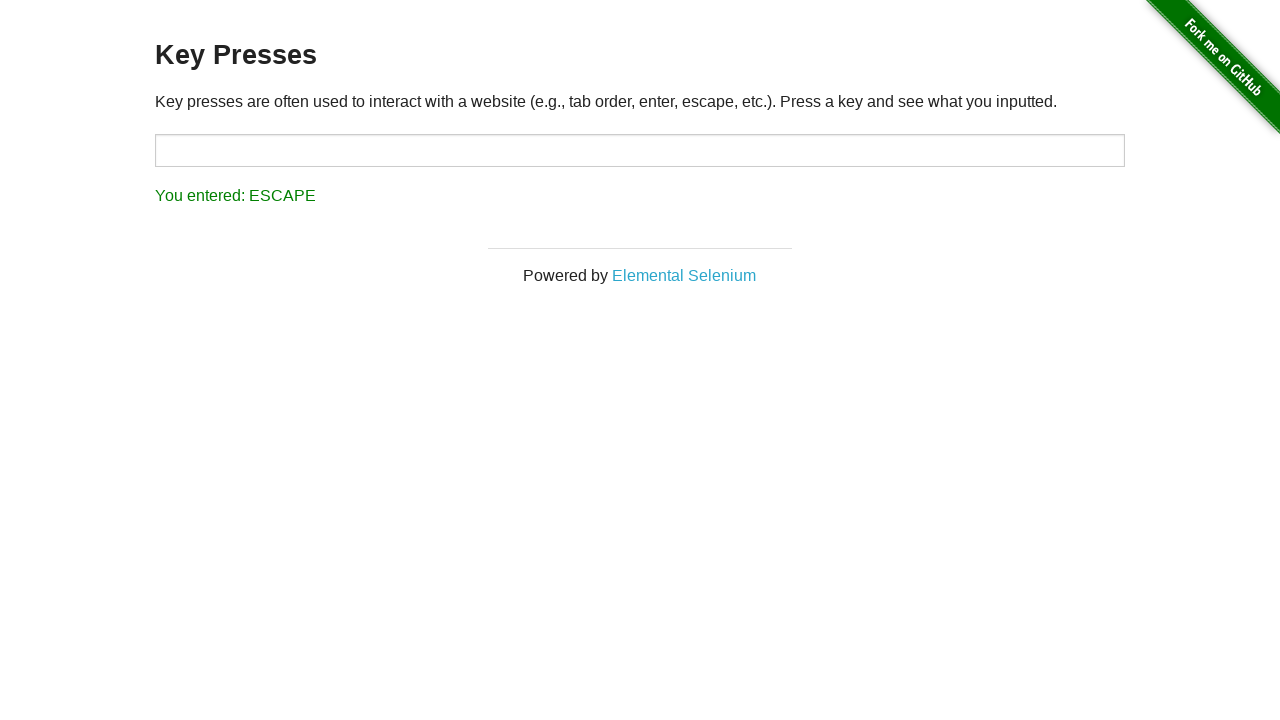

Pressed ENTER key to trigger keyboard event
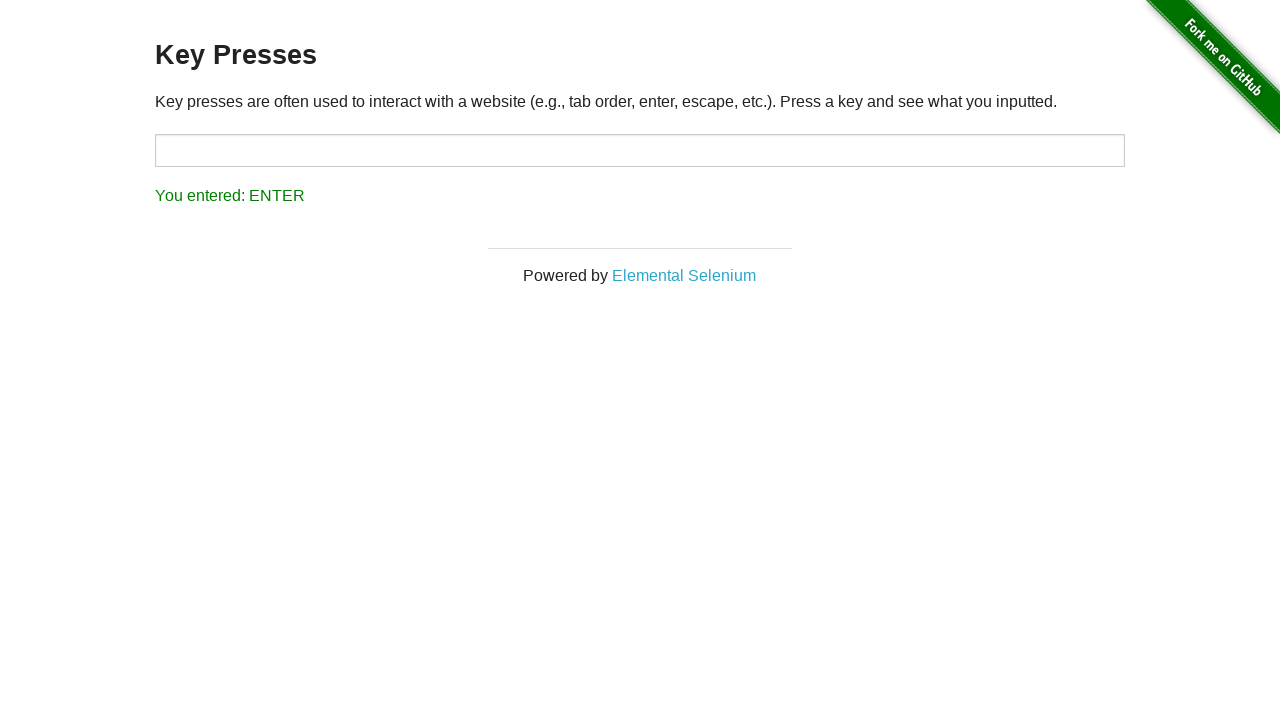

Result element appeared on page
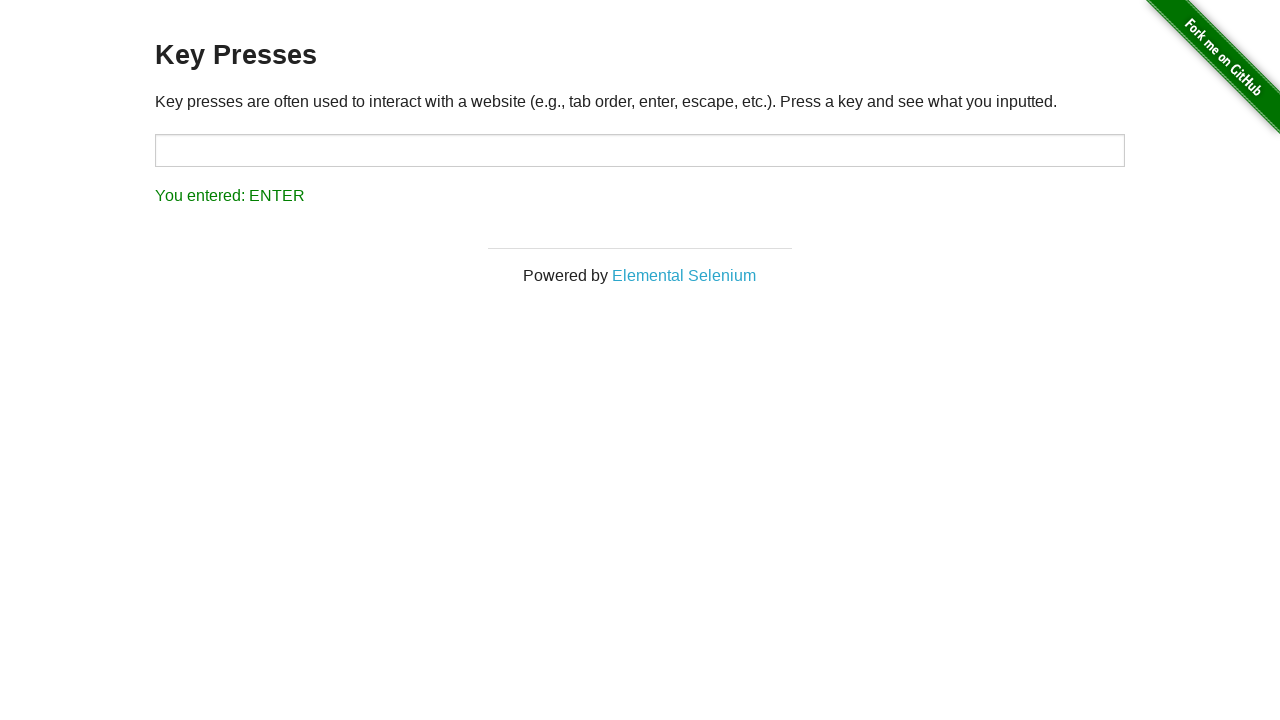

Retrieved result text content
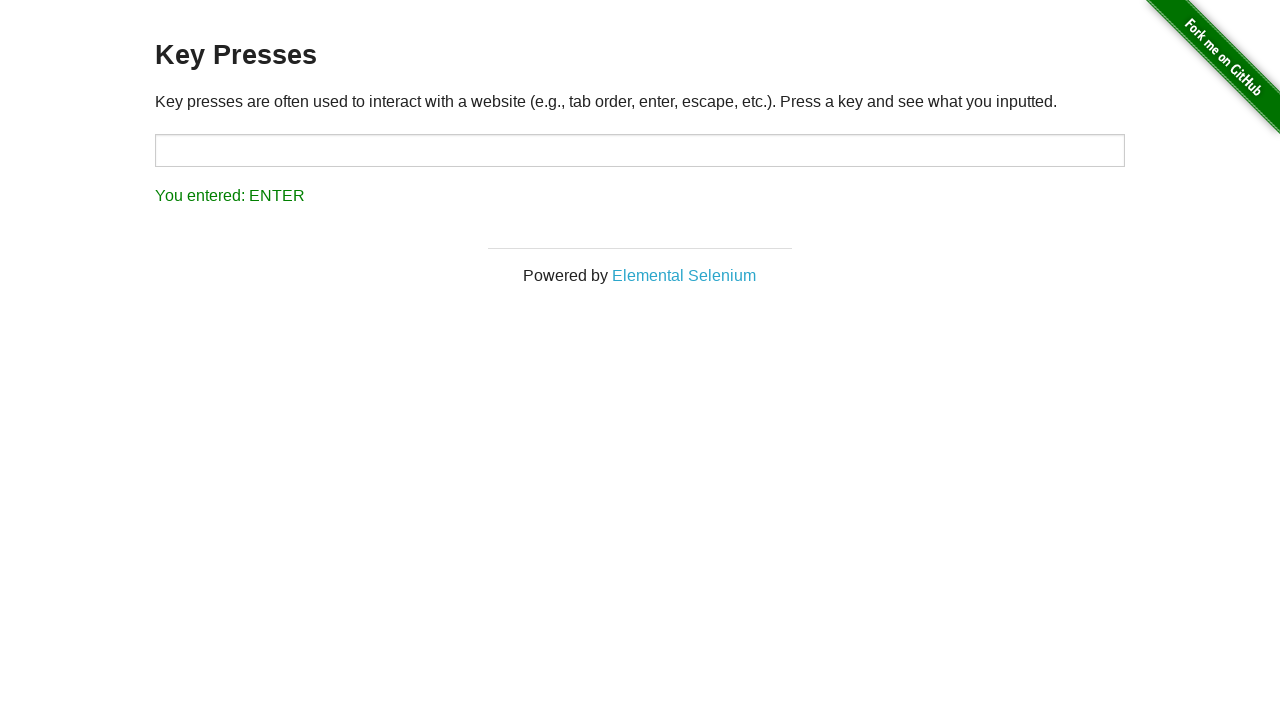

Verified result text matches expected value 'You entered: ENTER'
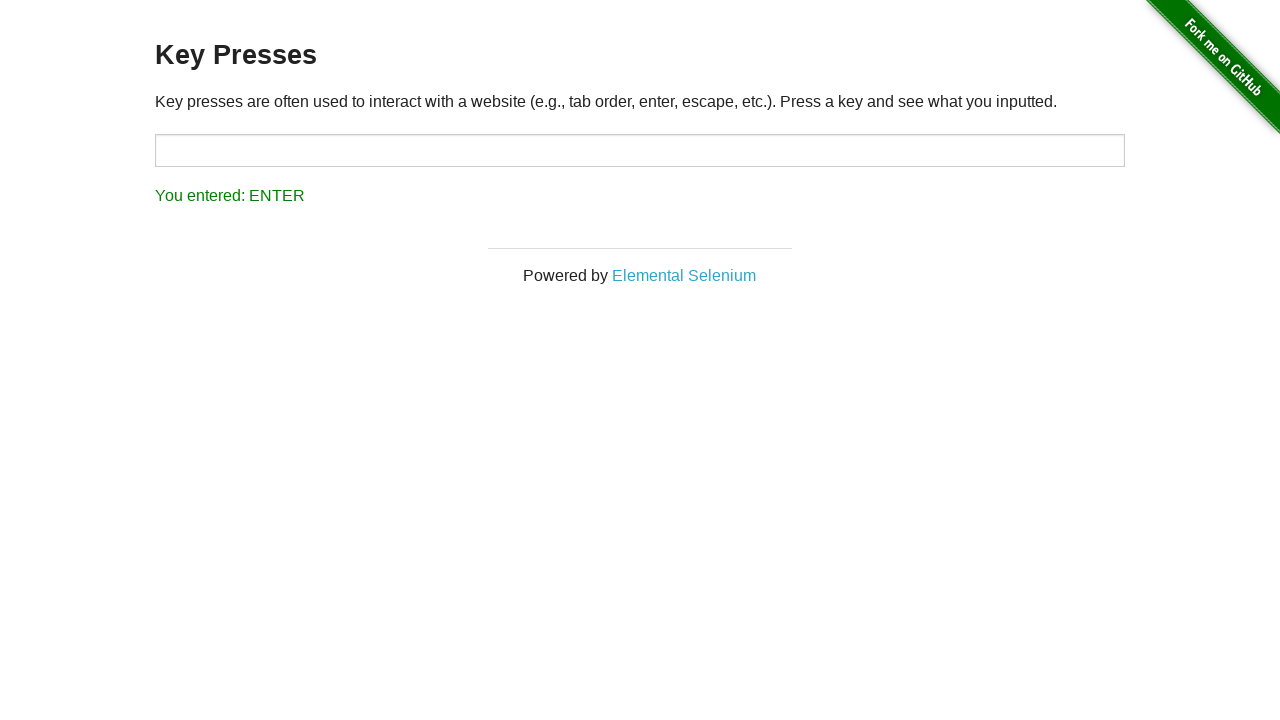

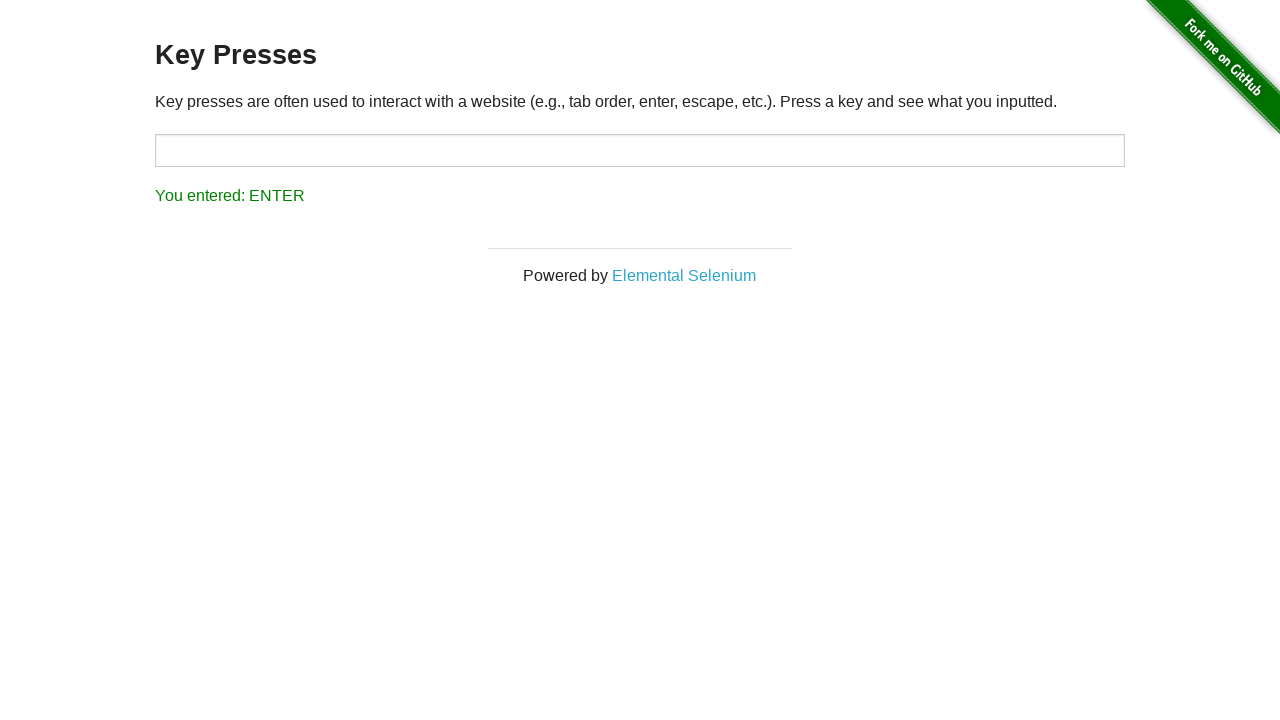